Tests selecting and deselecting radio buttons and checkboxes, verifying their selected state

Starting URL: https://automationfc.github.io/basic-form/index.html

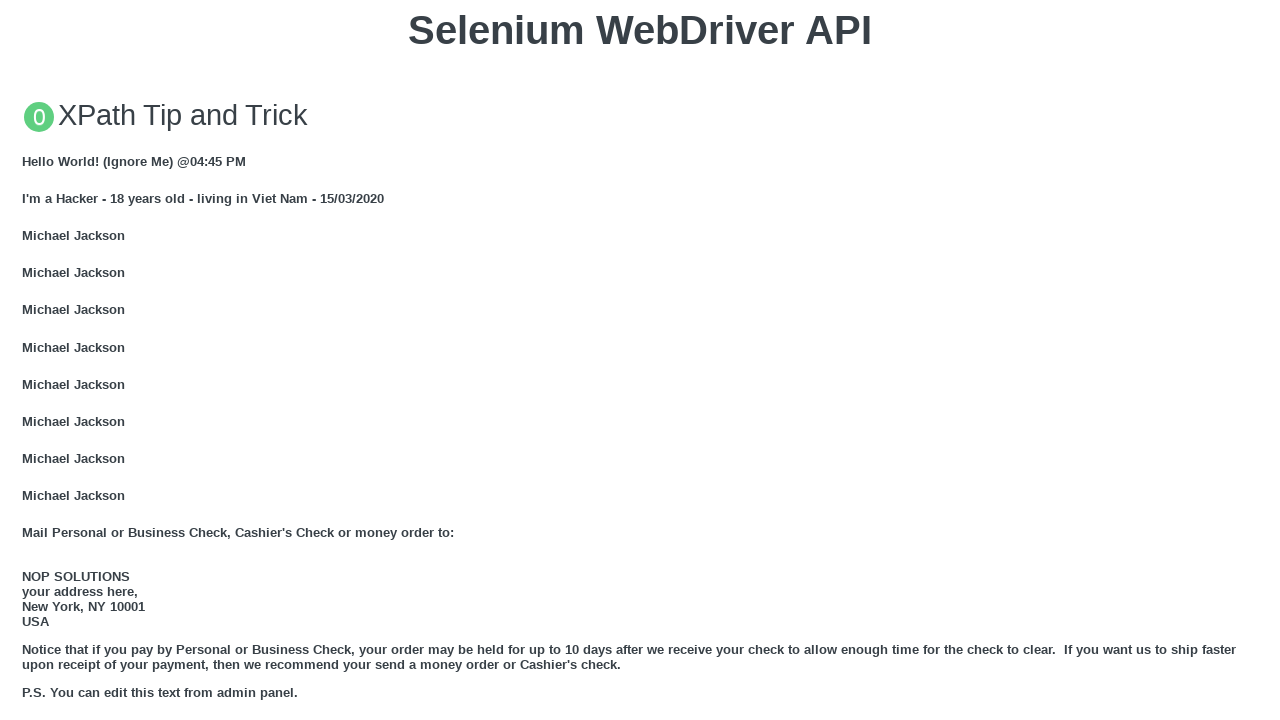

Clicked the 'Under 18' radio button at (28, 360) on #under_18
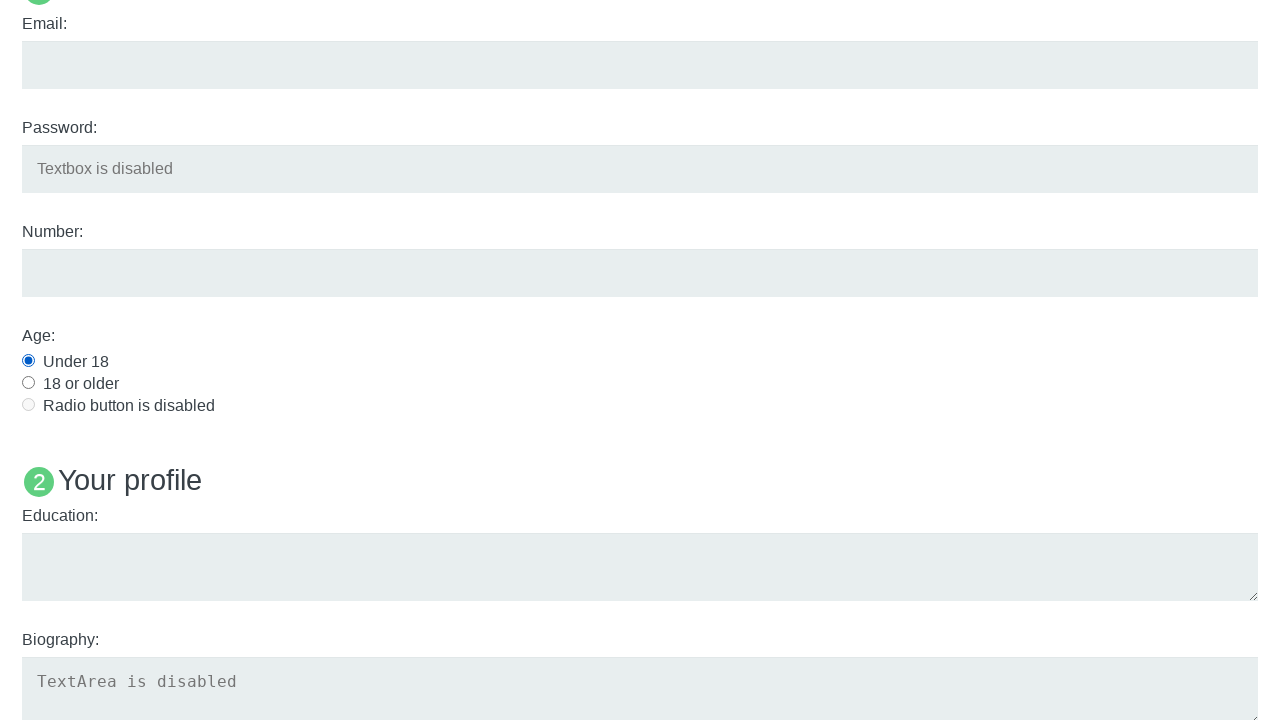

Clicked the Java checkbox at (28, 361) on #java
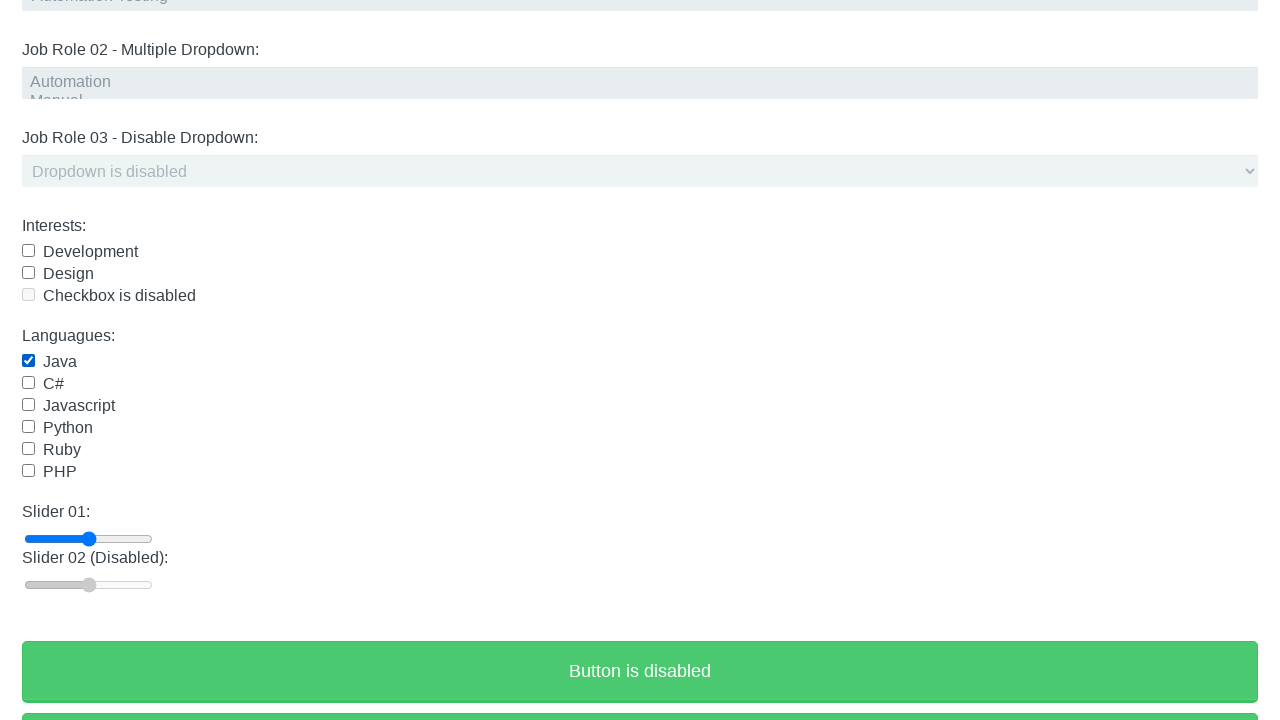

Verified 'Under 18' radio button is selected
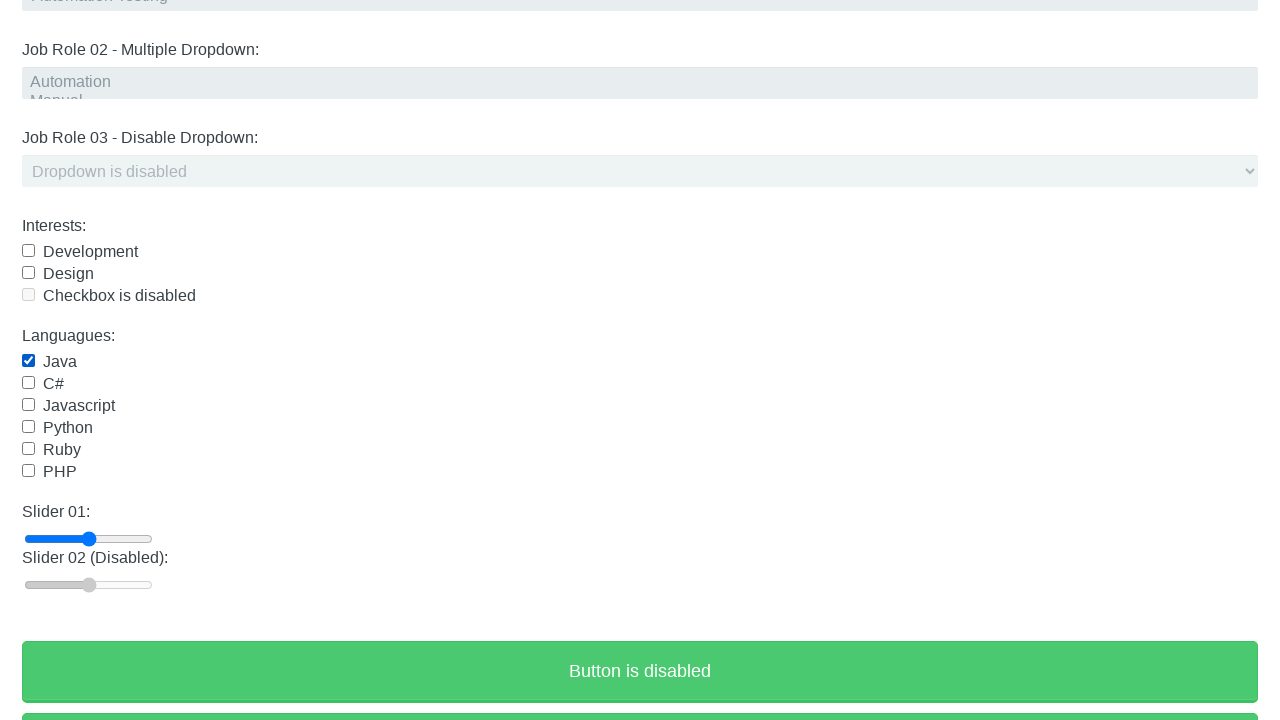

Verified Java checkbox is selected
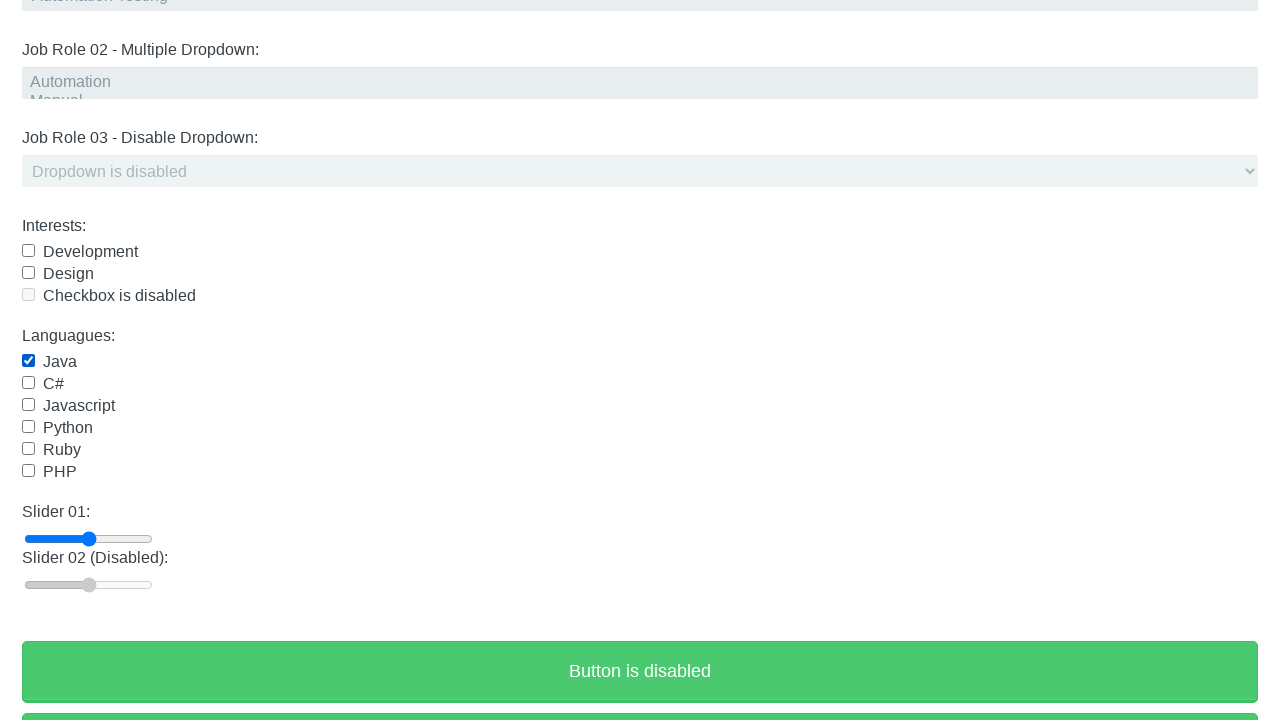

Clicked the Java checkbox to deselect it at (28, 361) on #java
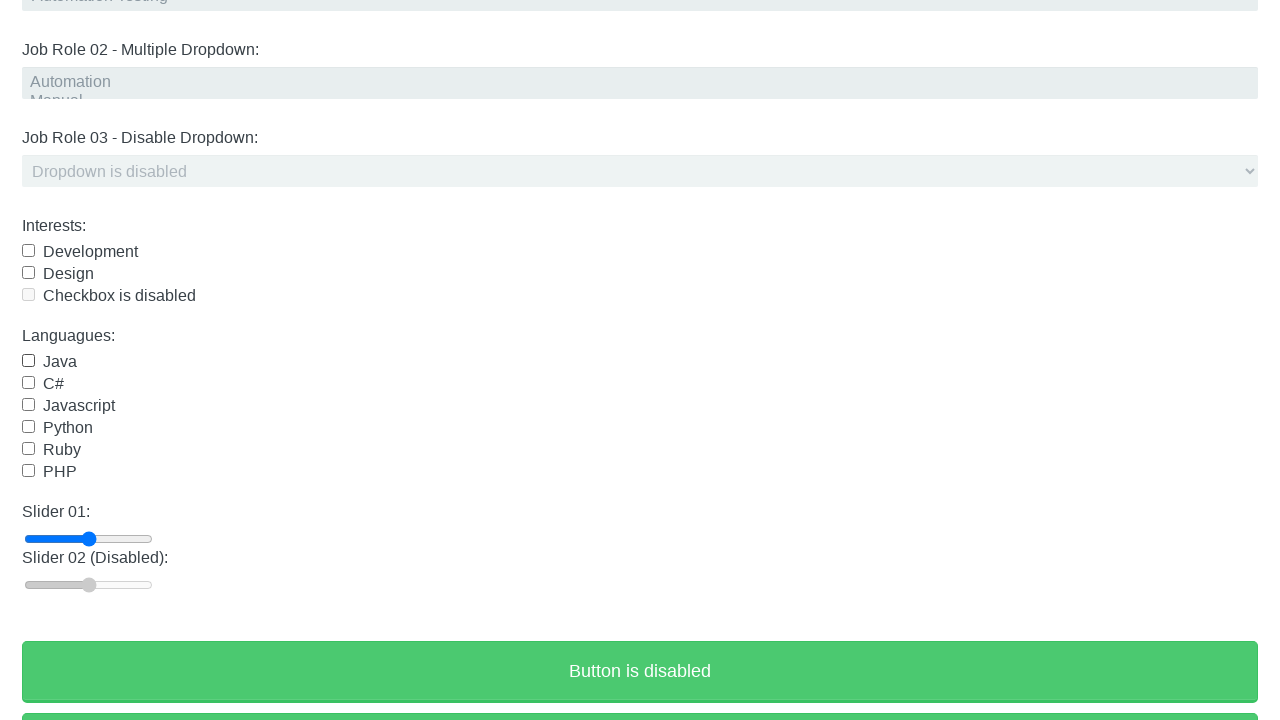

Verified Java checkbox is no longer selected
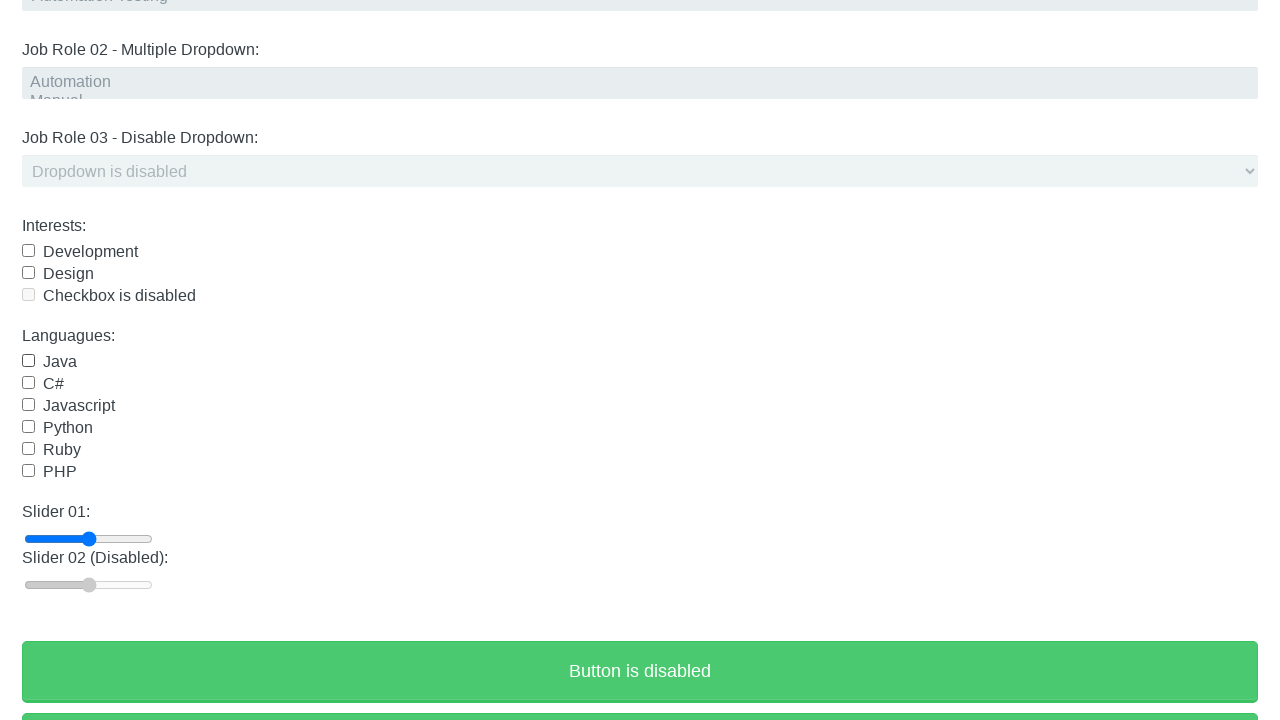

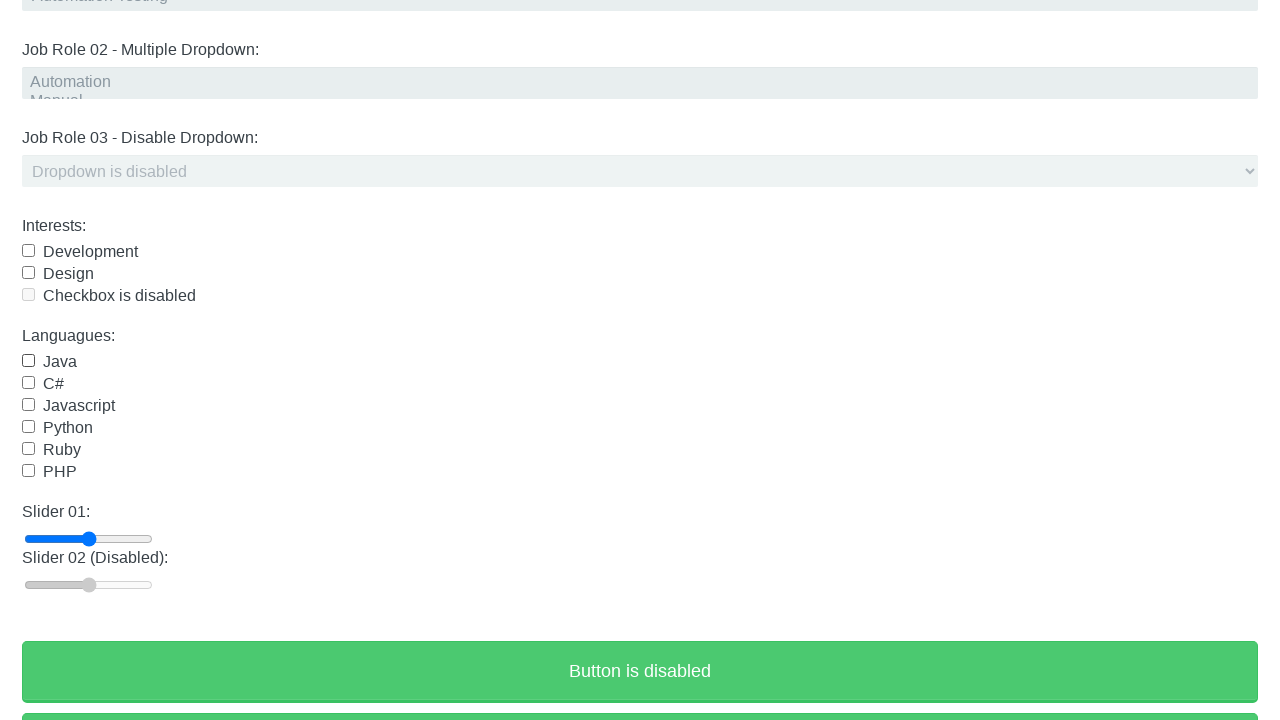